Tests double-click functionality on w3schools demo page by switching to an iframe and double-clicking on a text element to change its color.

Starting URL: https://www.w3schools.com/tags/tryit.asp?filename=tryhtml5_ev_ondblclick2

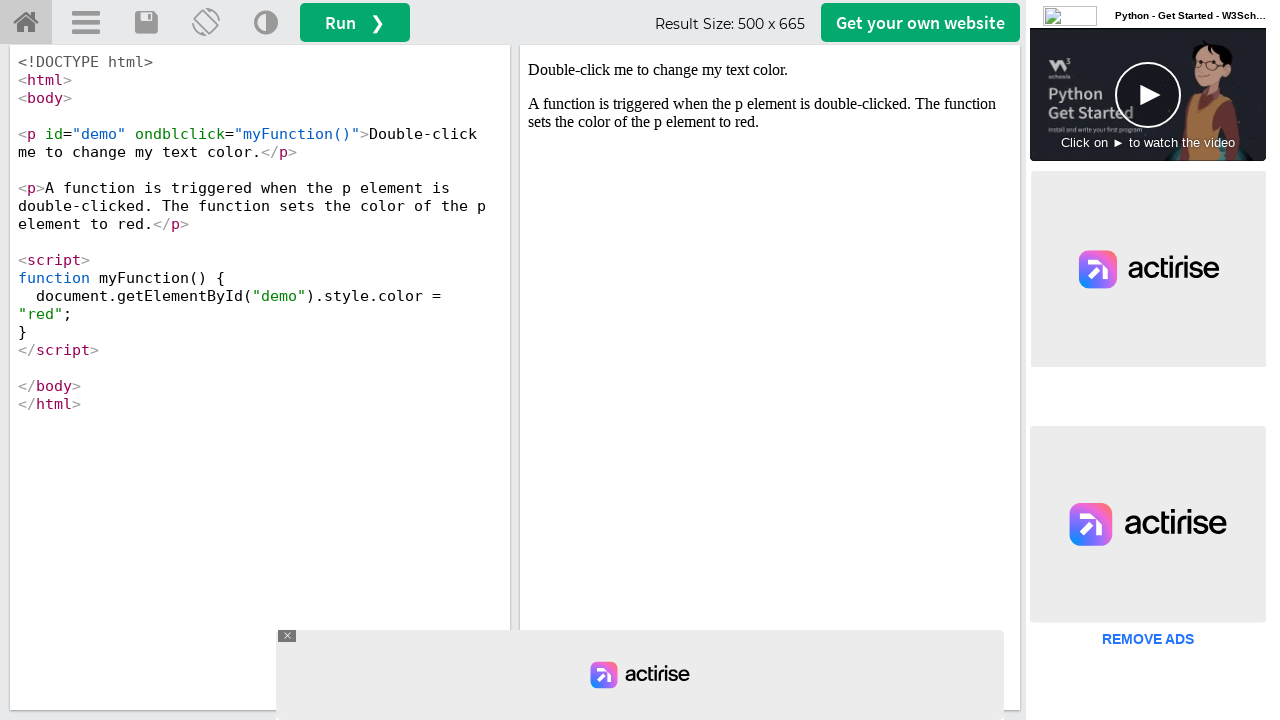

Located the iframe containing the demo content
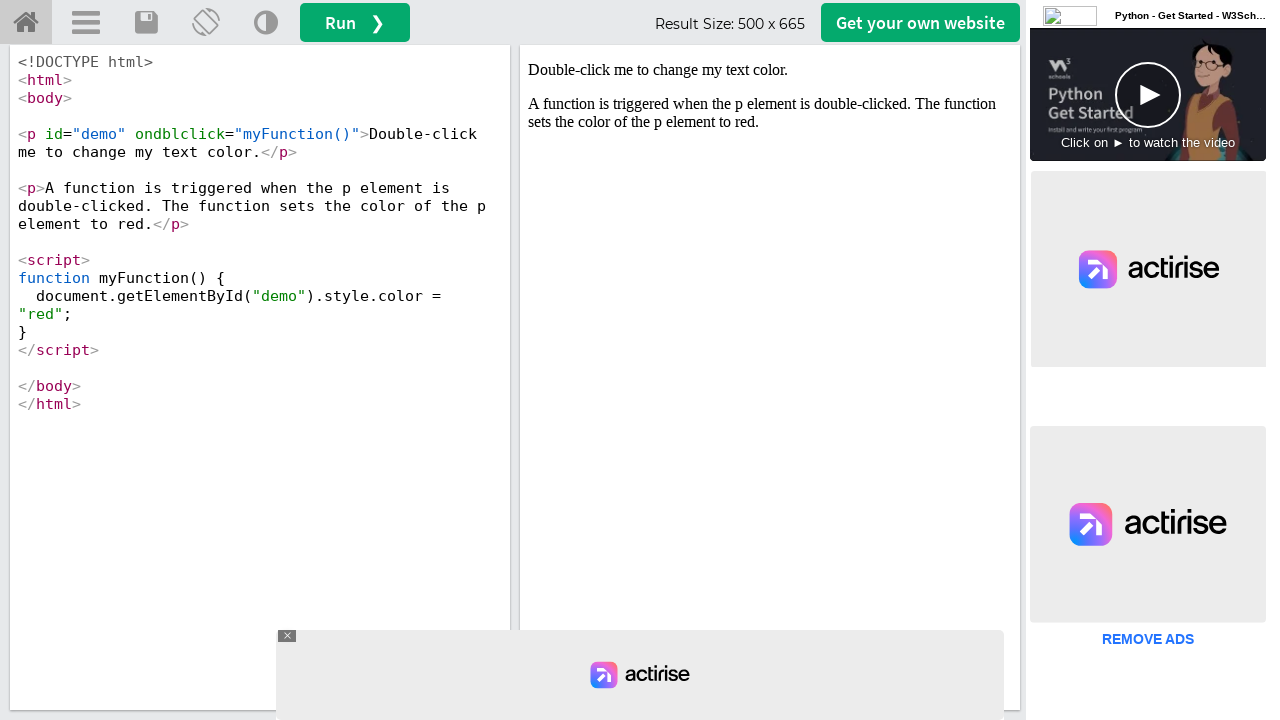

Double-clicked on the demo text element at (770, 70) on #iframeResult >> internal:control=enter-frame >> #demo
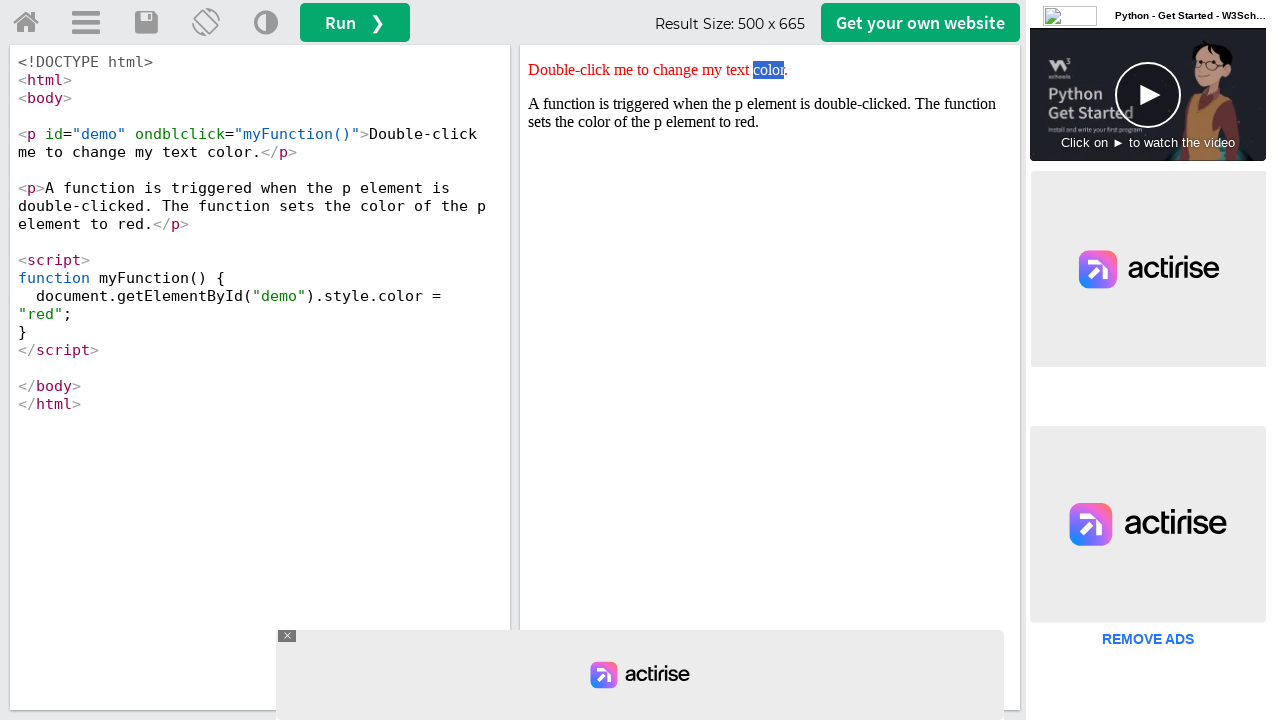

Retrieved style attribute from demo element
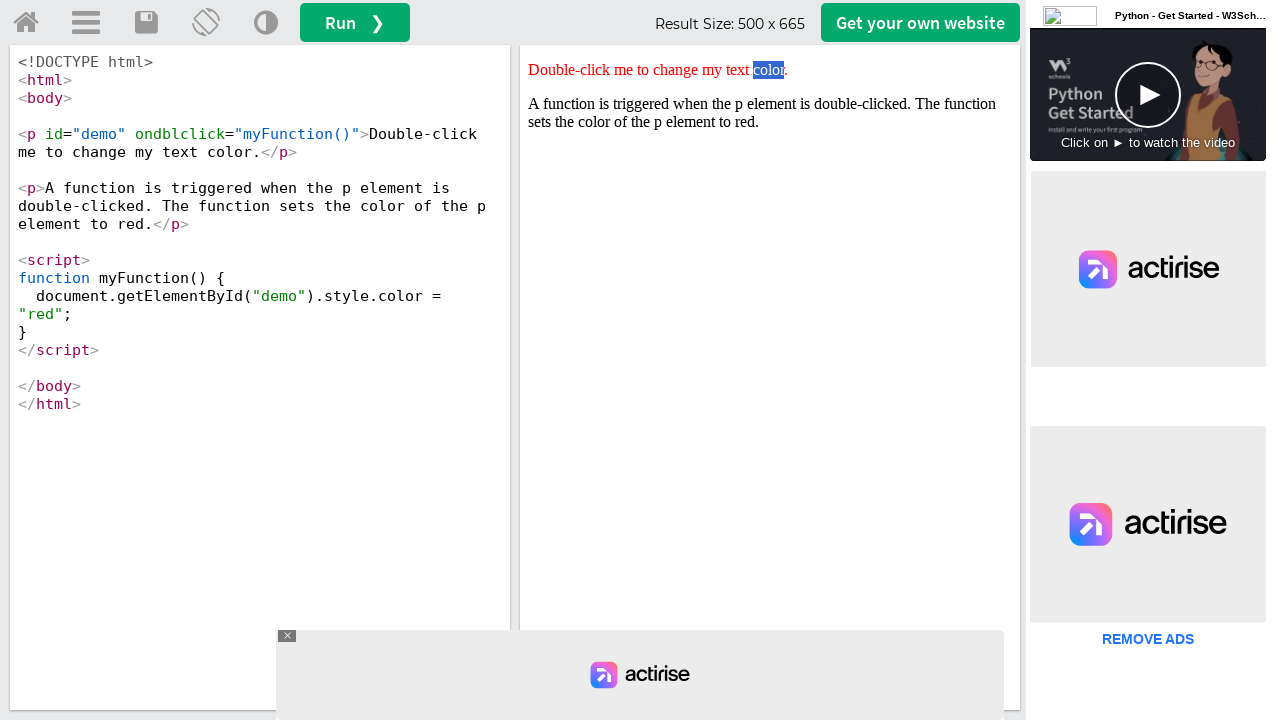

Verified that text color changed to red
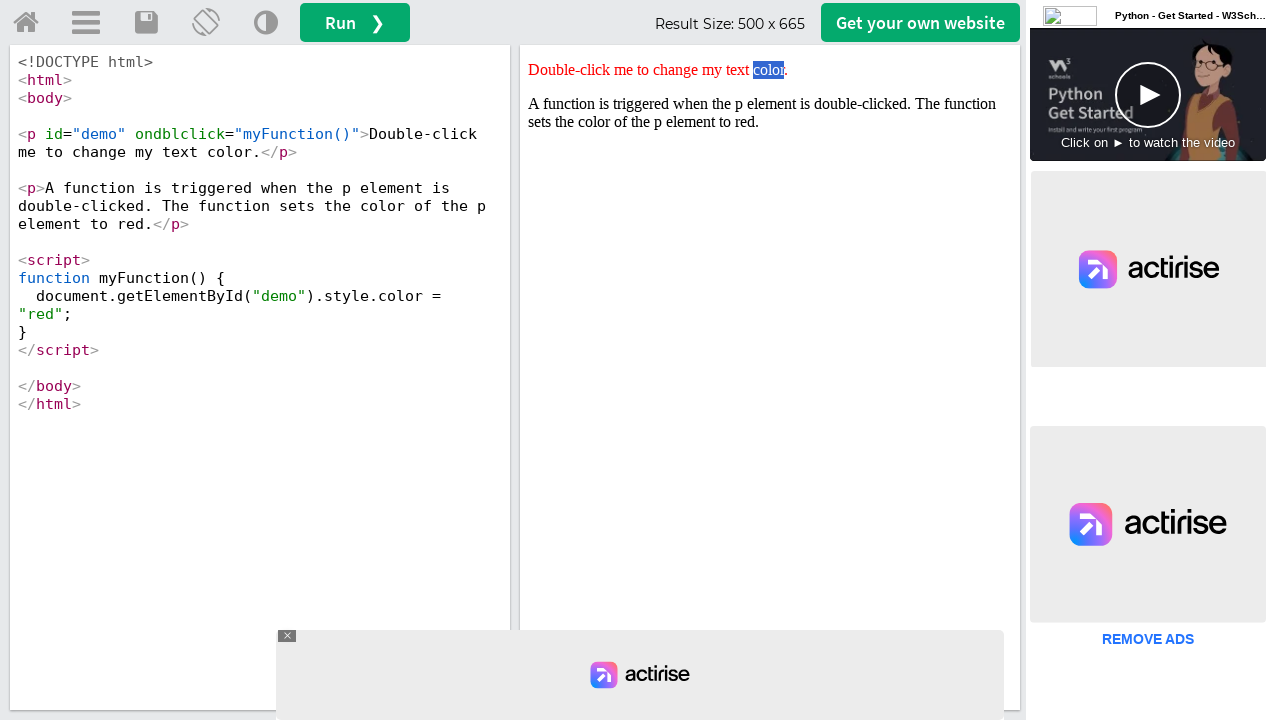

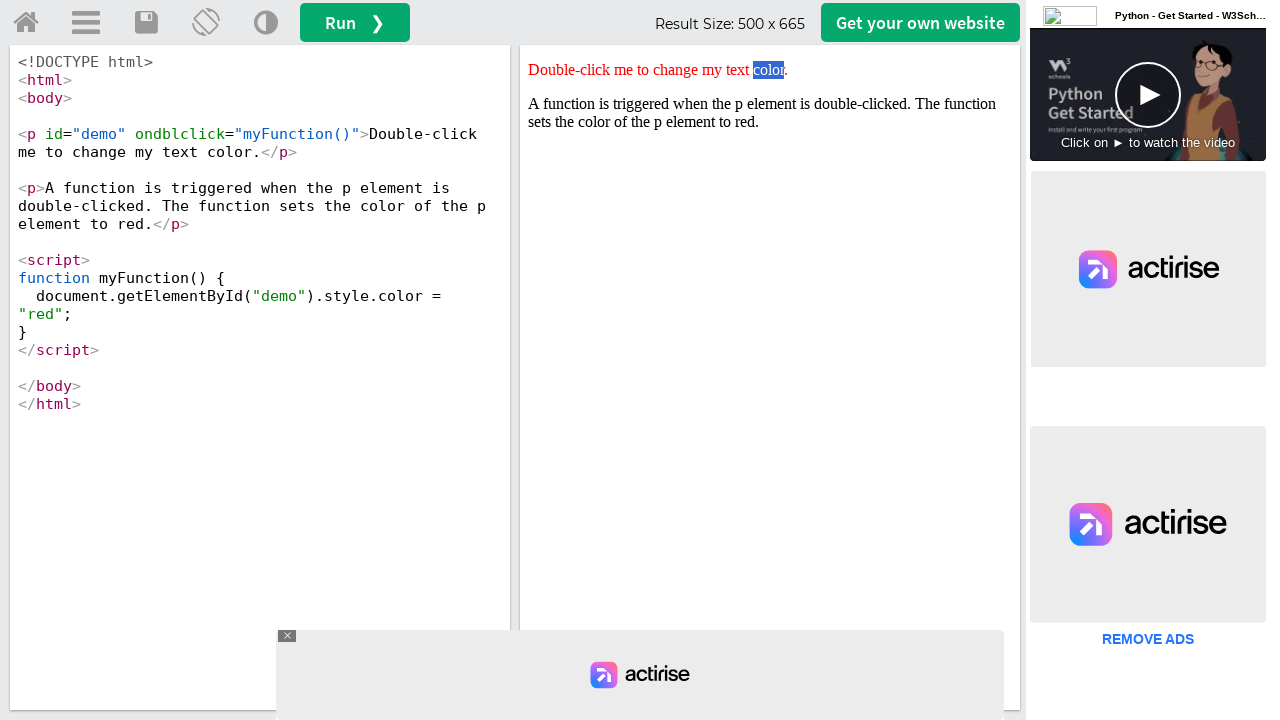